Opens the Flipkart website and maximizes the browser window to verify the page loads correctly.

Starting URL: https://www.flipkart.com

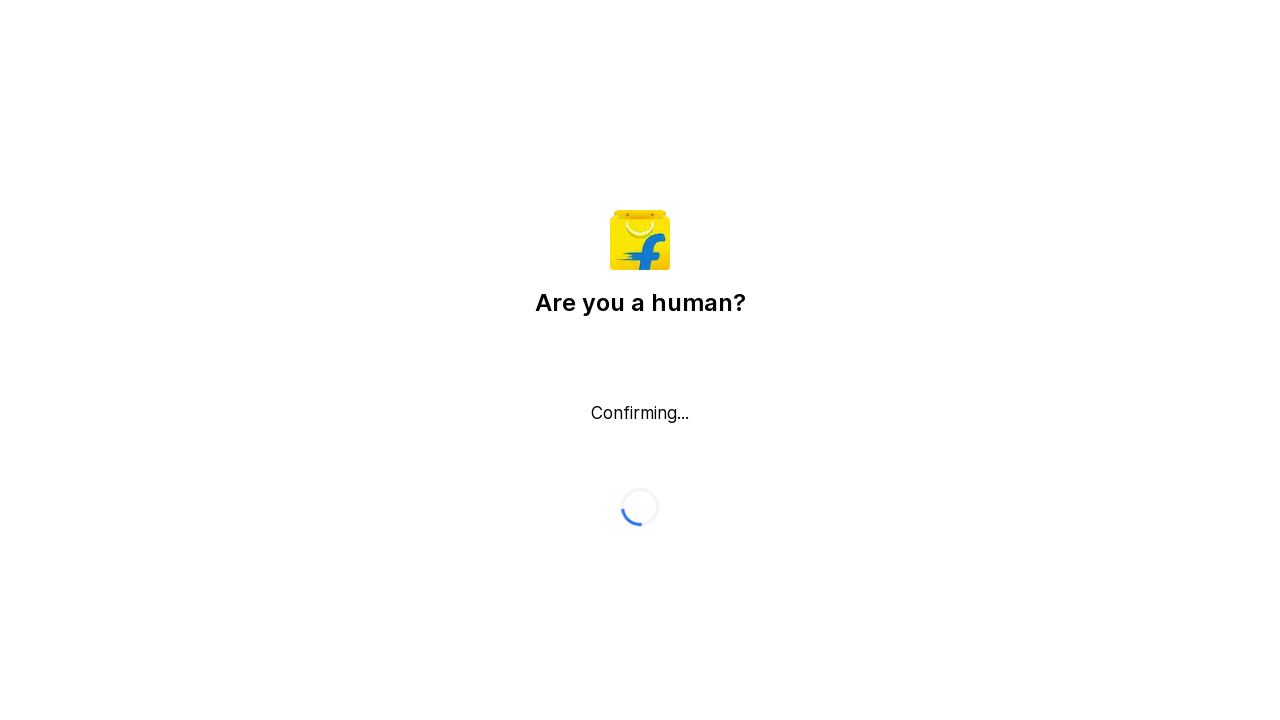

Waited for page to load - DOM content loaded
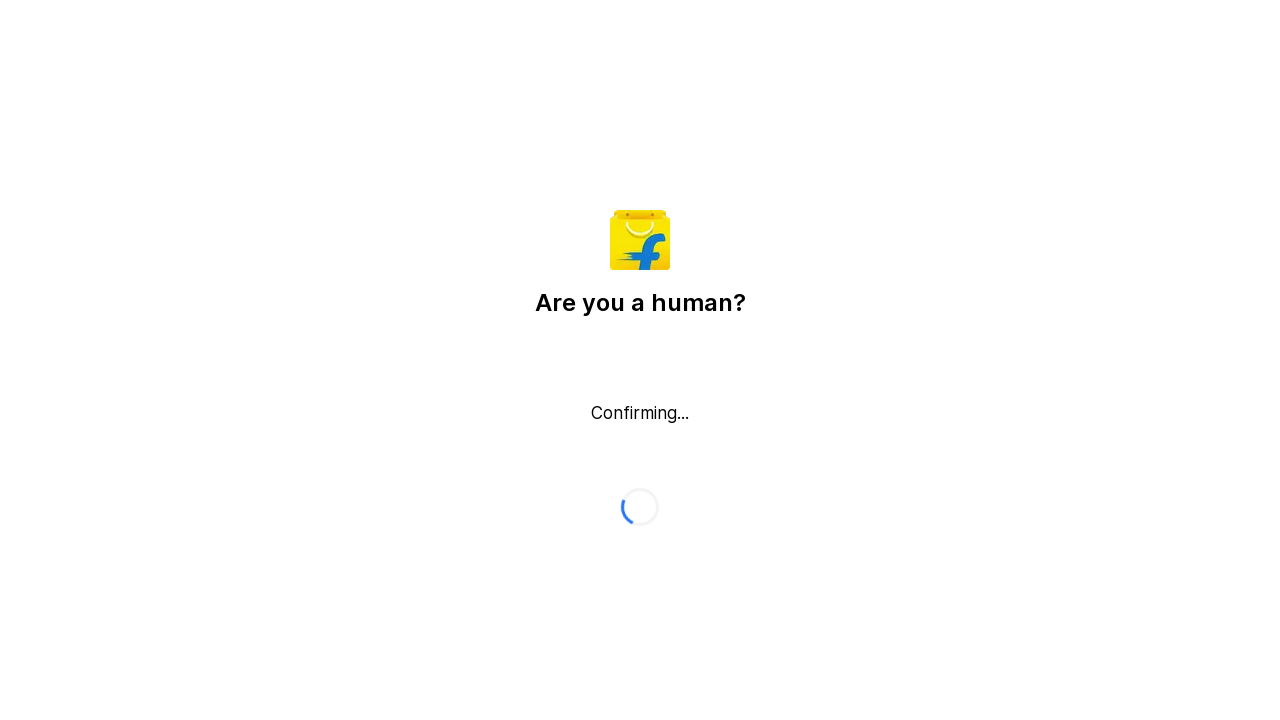

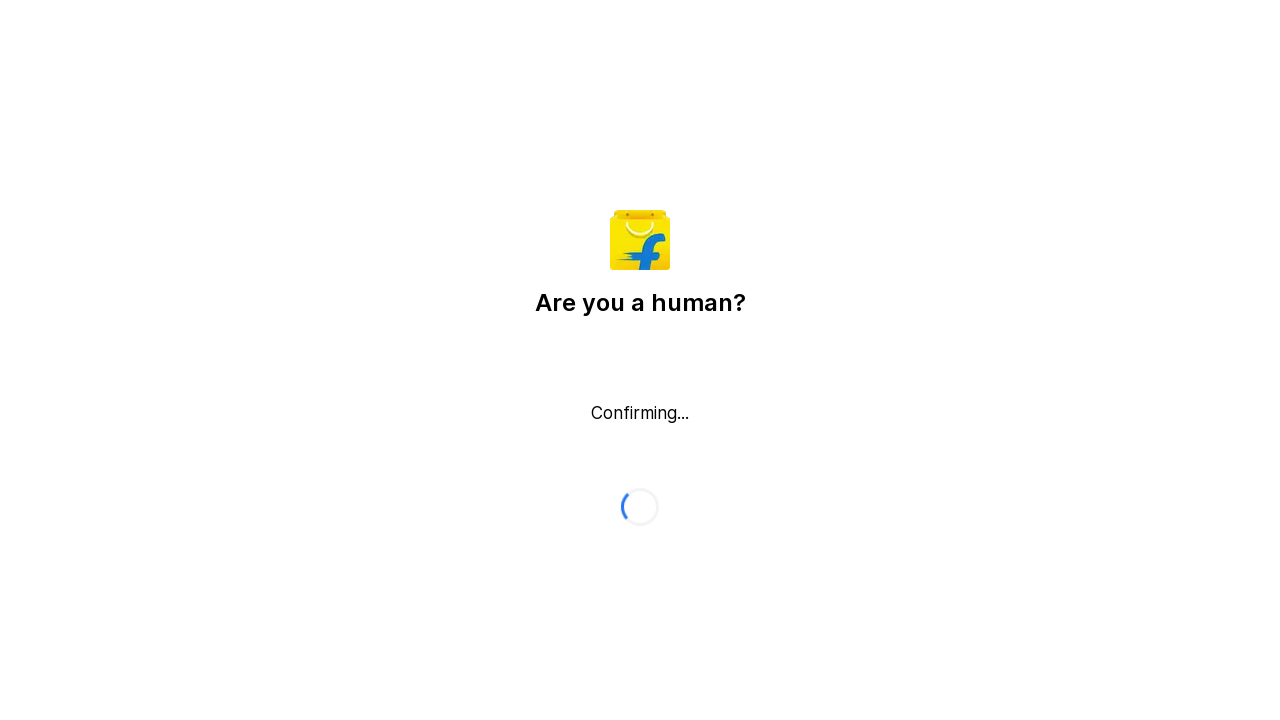